Navigates to a registration page and fills in the first text input field with a value (originally read from Excel, now using a generated value)

Starting URL: https://demo.automationtesting.in/Register.html

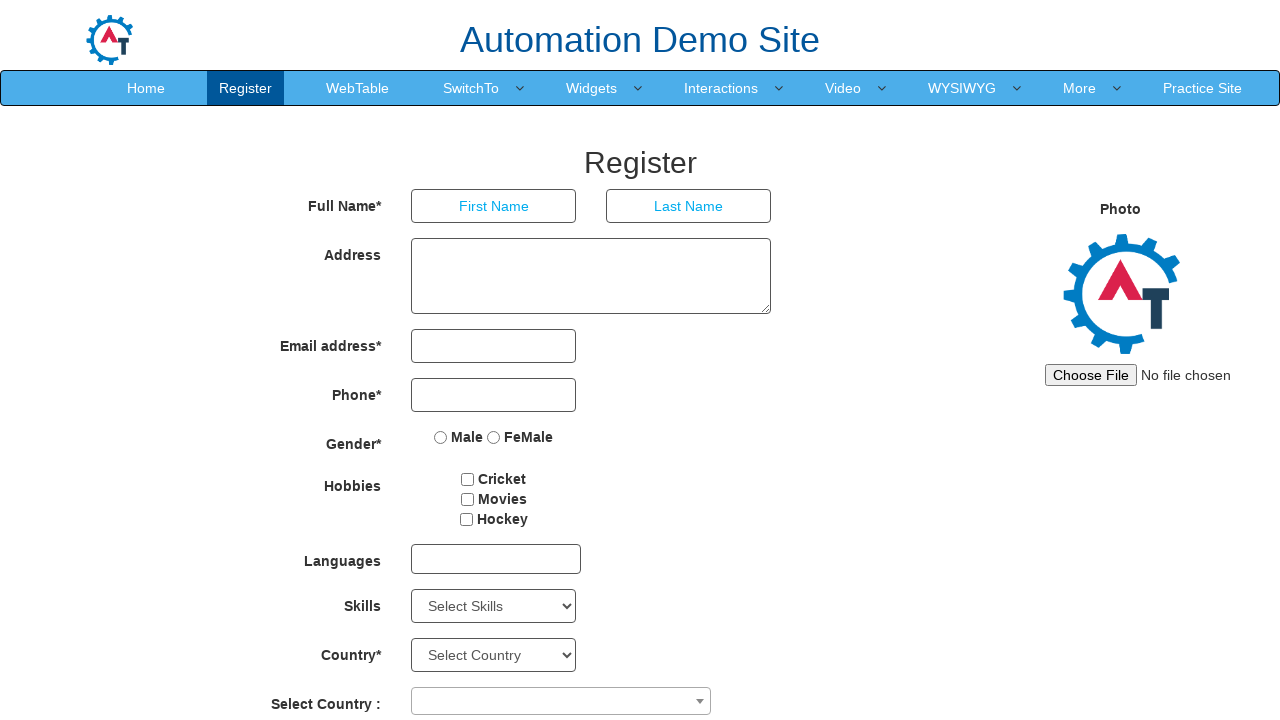

Navigated to registration page
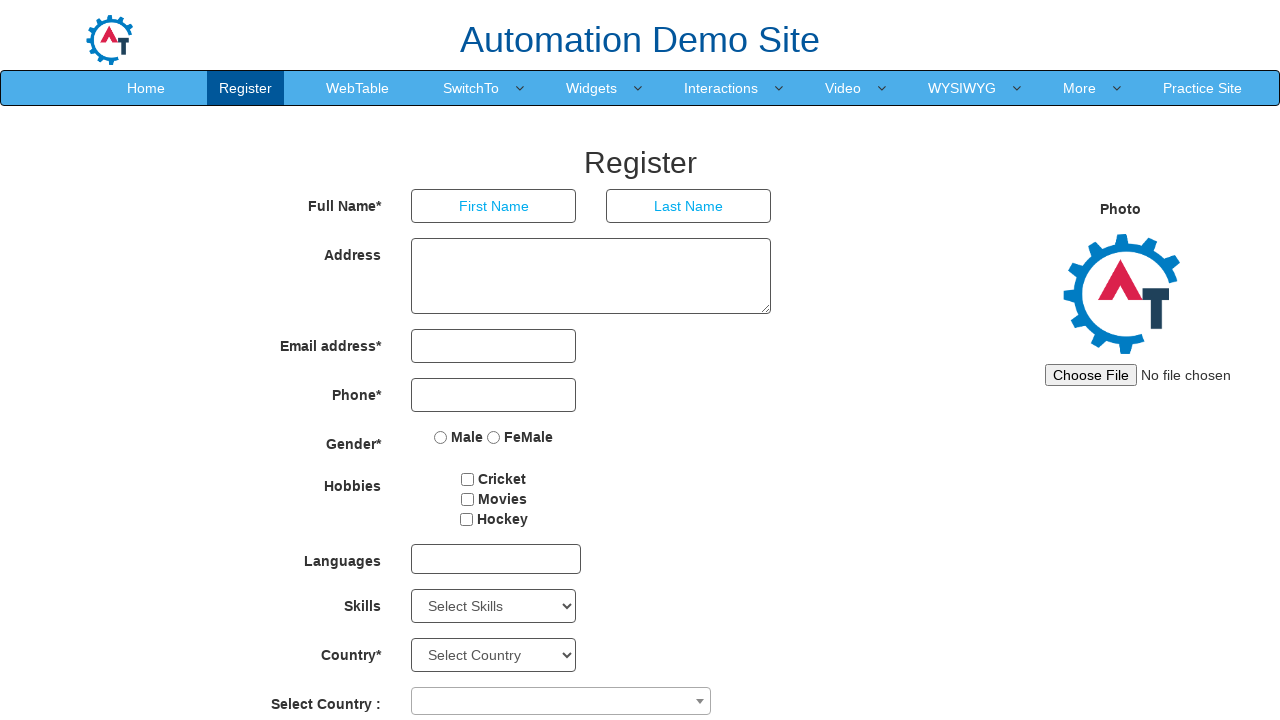

Filled first name field with 'Michael' on input[type='text']
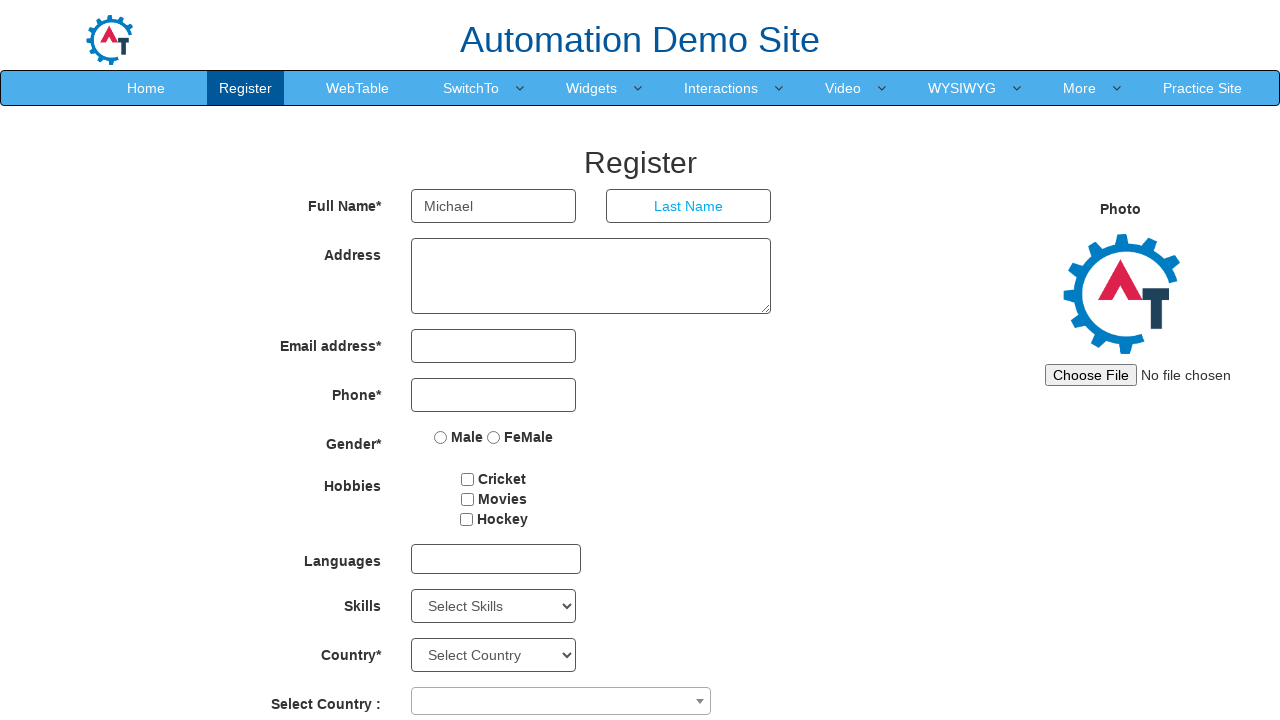

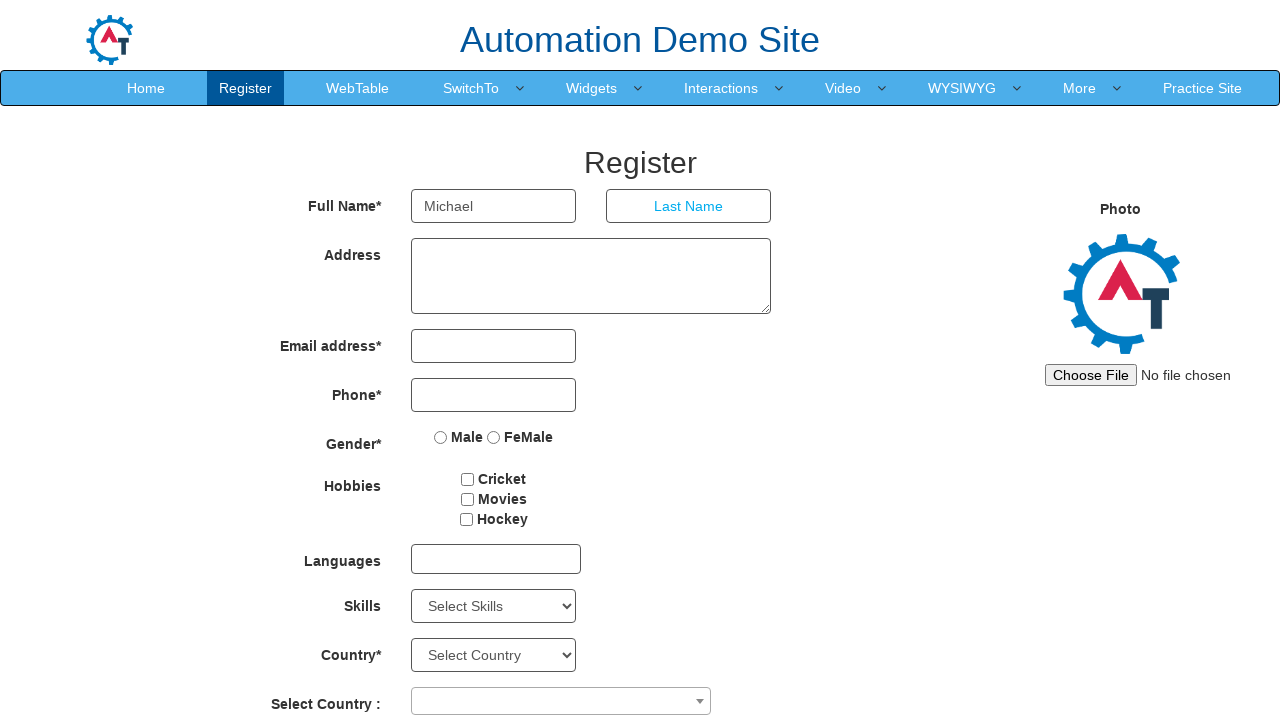